Tests handling of a confirmation alert dialog by clicking a button to trigger the alert and then dismissing it

Starting URL: https://testautomationpractice.blogspot.com/#

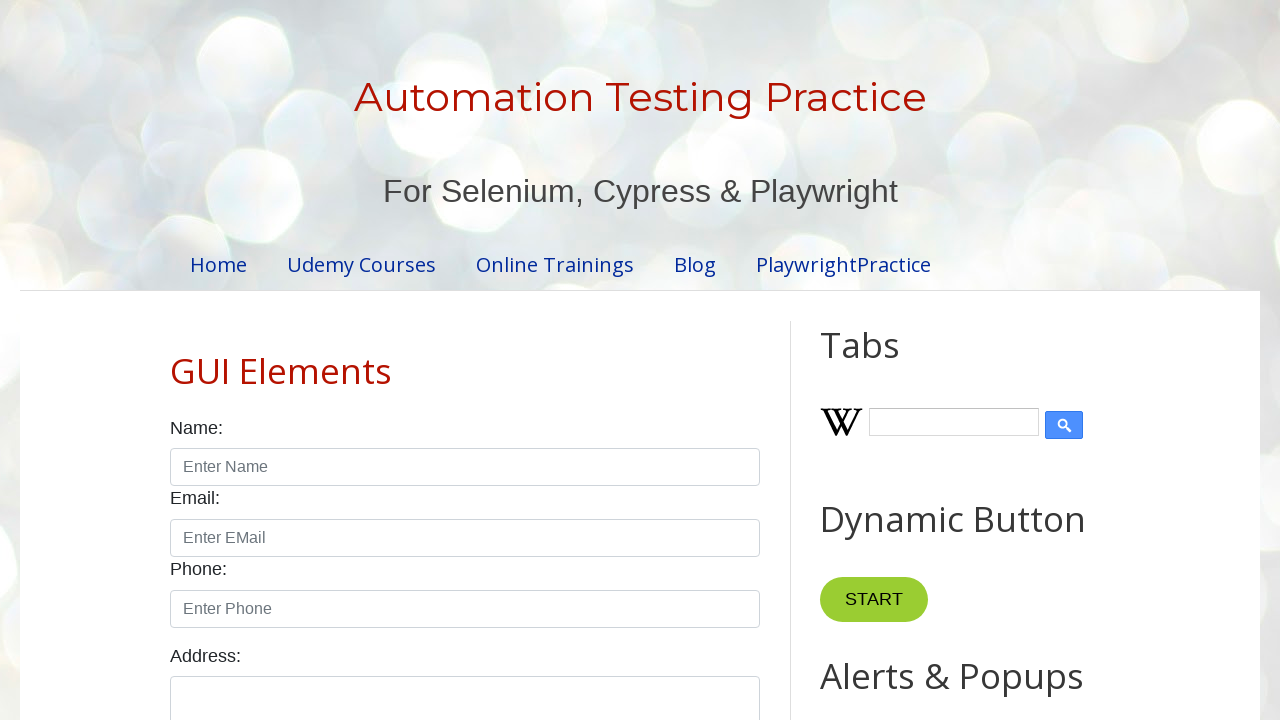

Clicked 'Confirmation Alert' button to trigger the alert dialog at (912, 360) on xpath=//button[text()='Confirmation Alert']
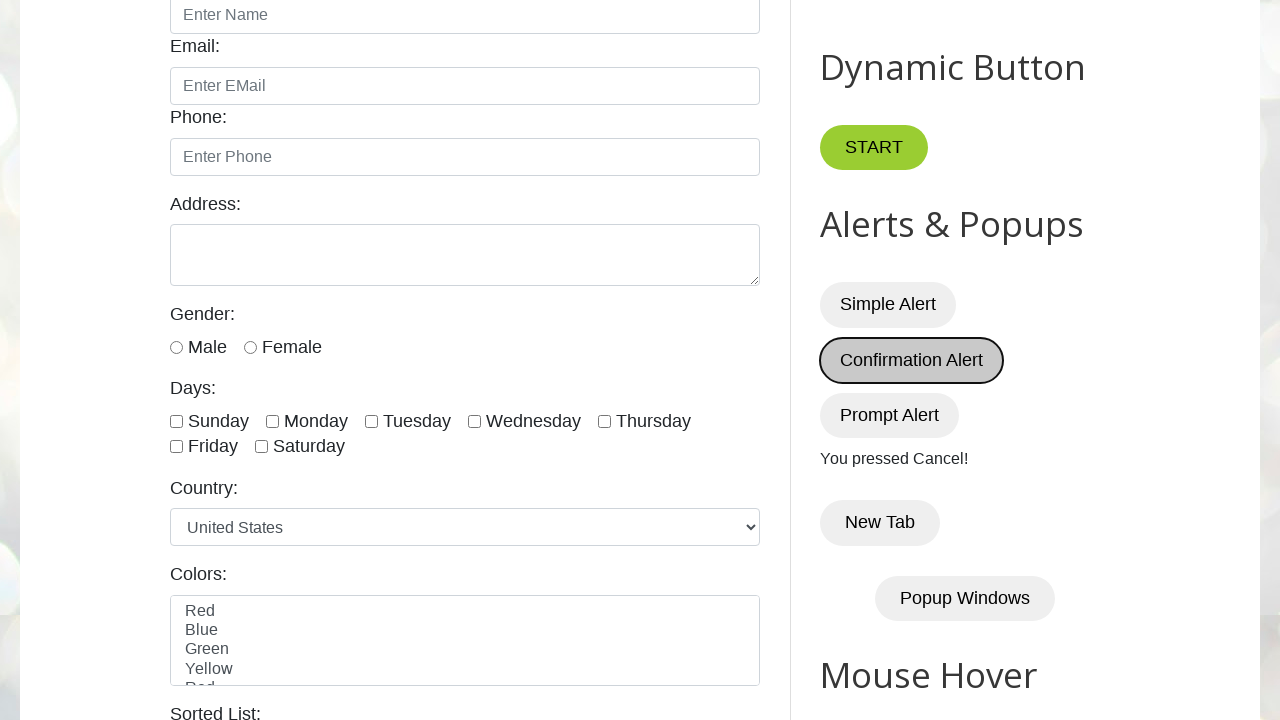

Set up dialog handler to dismiss confirmation alert
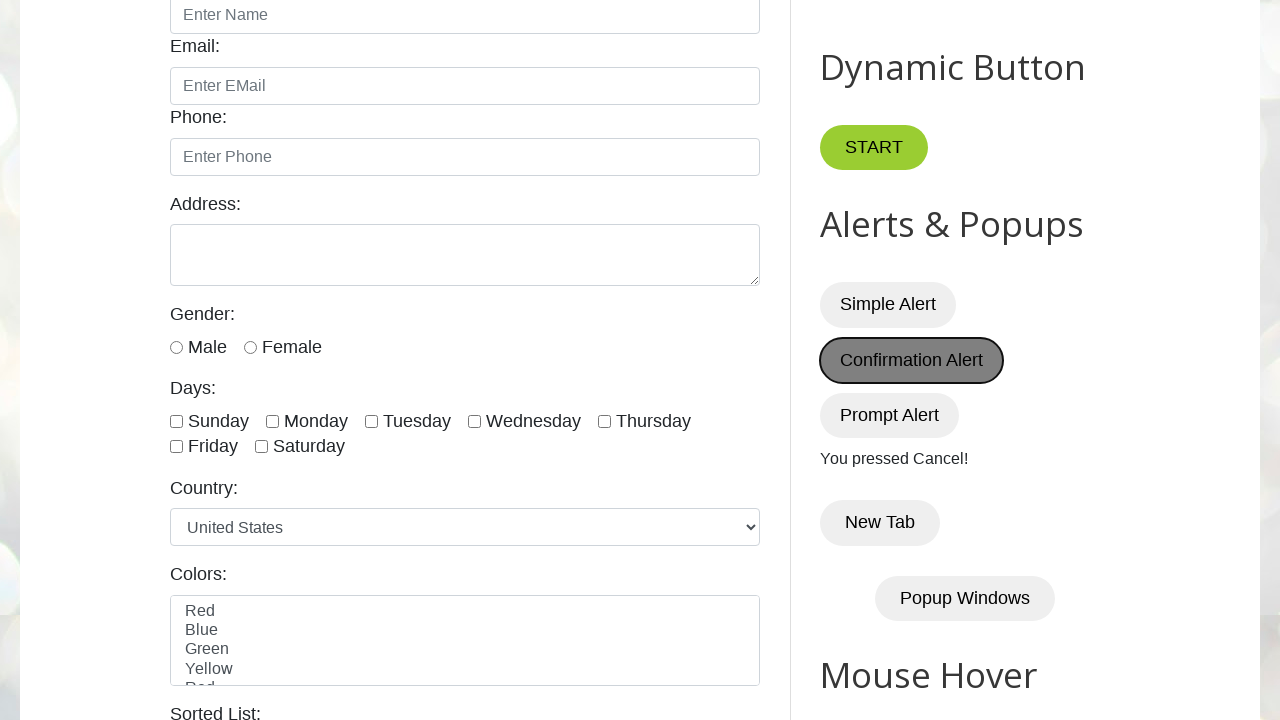

Re-clicked 'Confirmation Alert' button to trigger dialog with handler active at (912, 360) on xpath=//button[text()='Confirmation Alert']
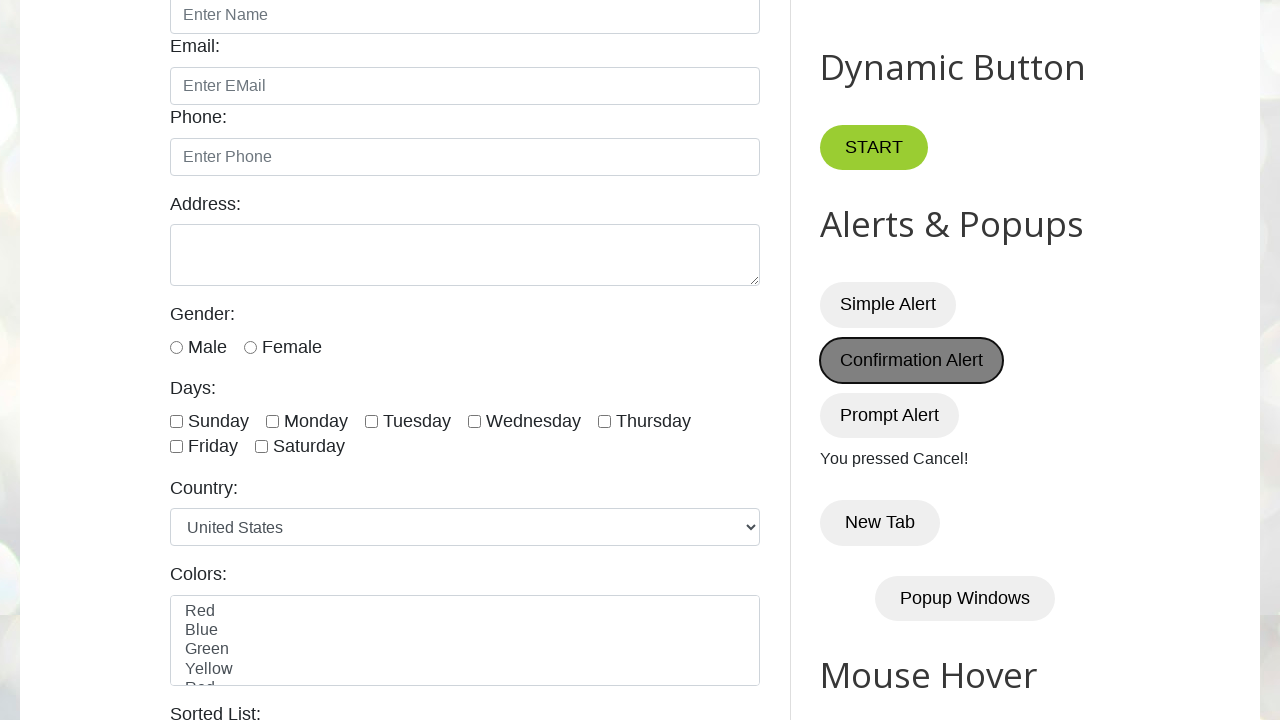

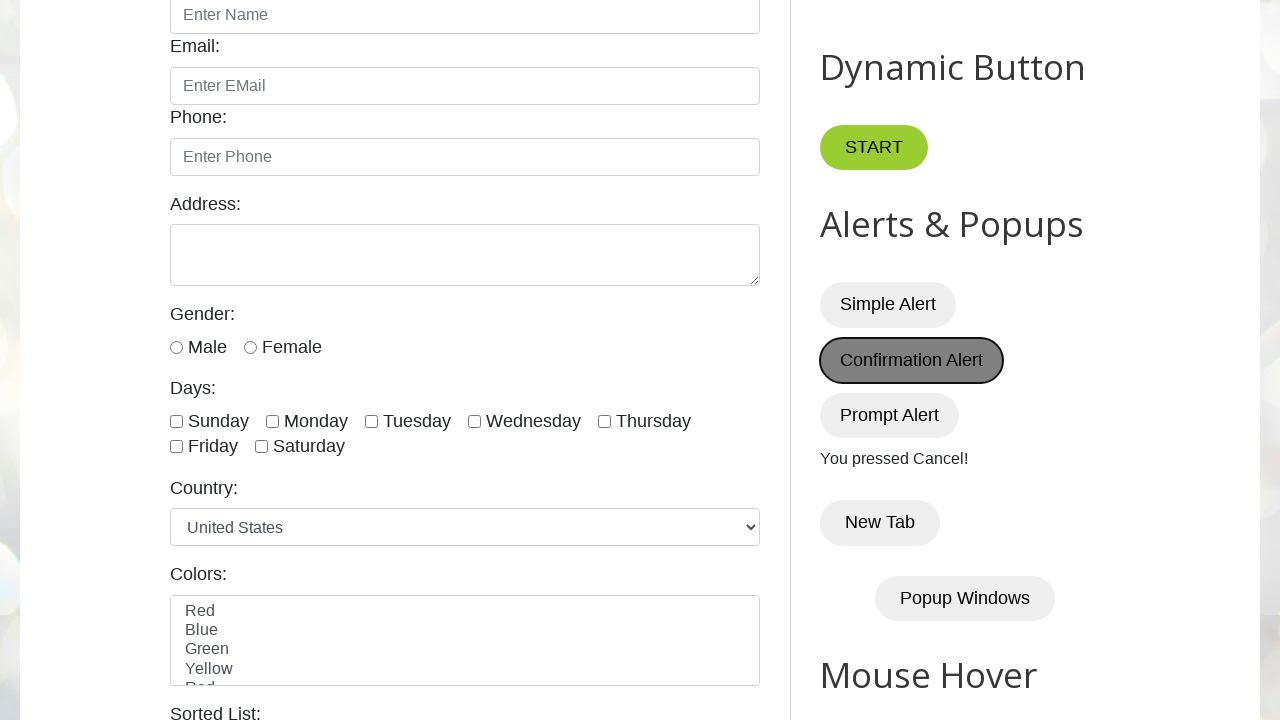